Tests click and hold selection by selecting multiple items in a grid using drag selection from first to eleventh element

Starting URL: http://jqueryui.com/resources/demos/selectable/display-grid.html

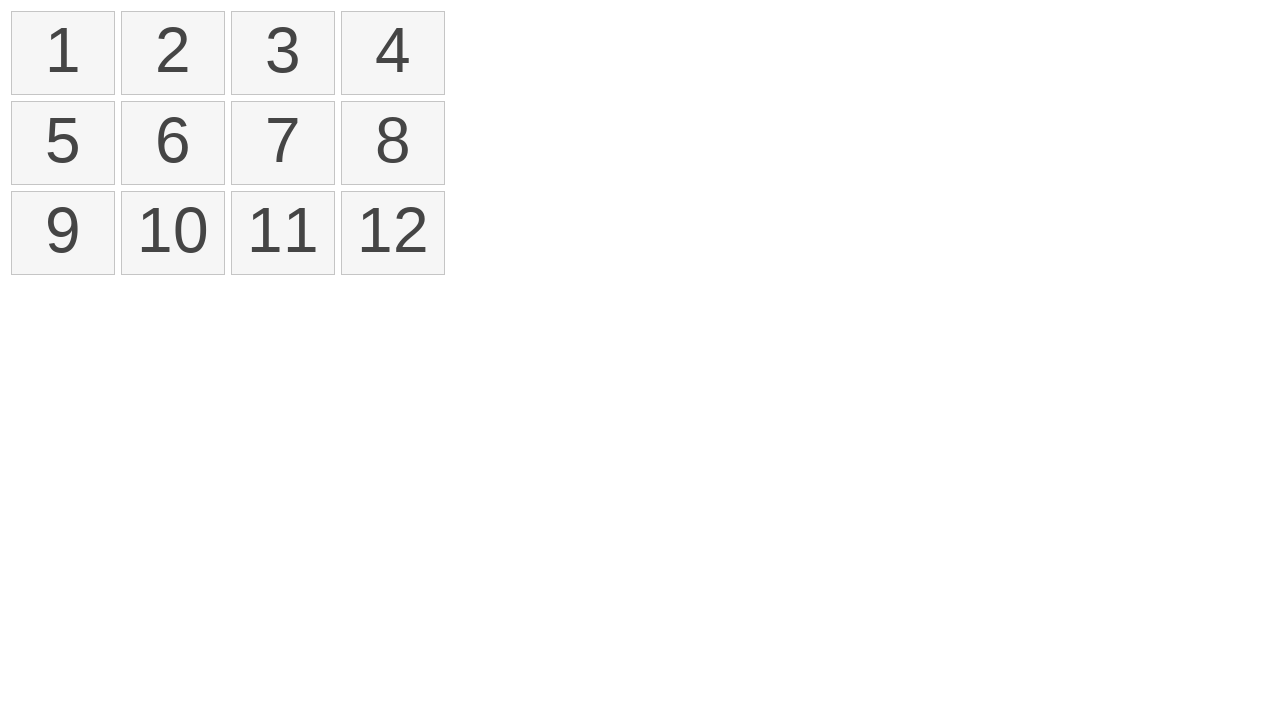

Waited for selectable grid to load
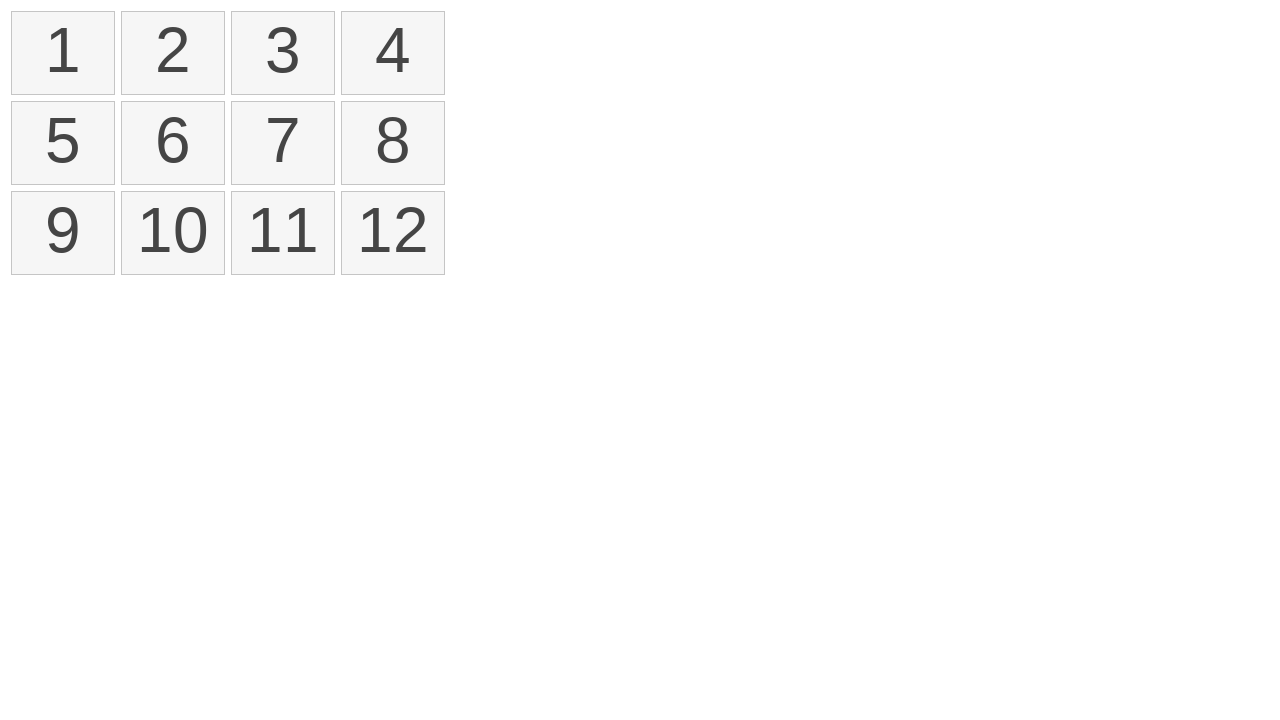

Located all selectable list items in grid
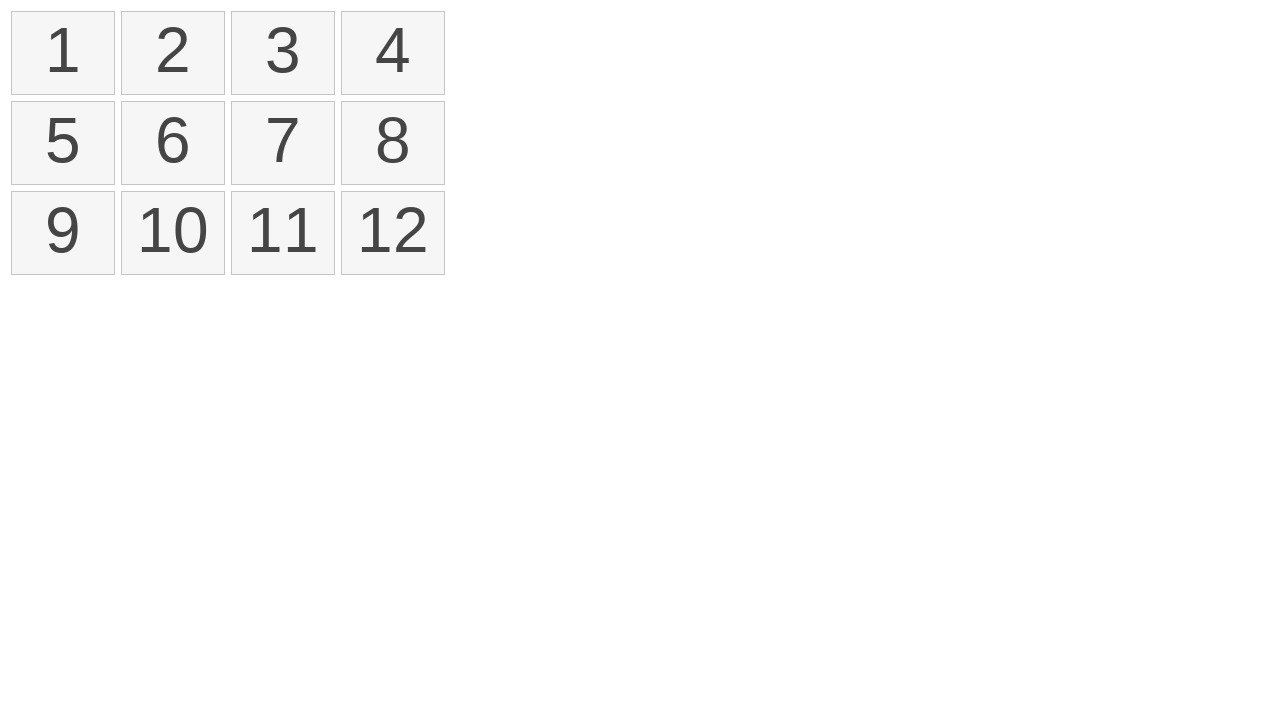

Retrieved bounding box of first element
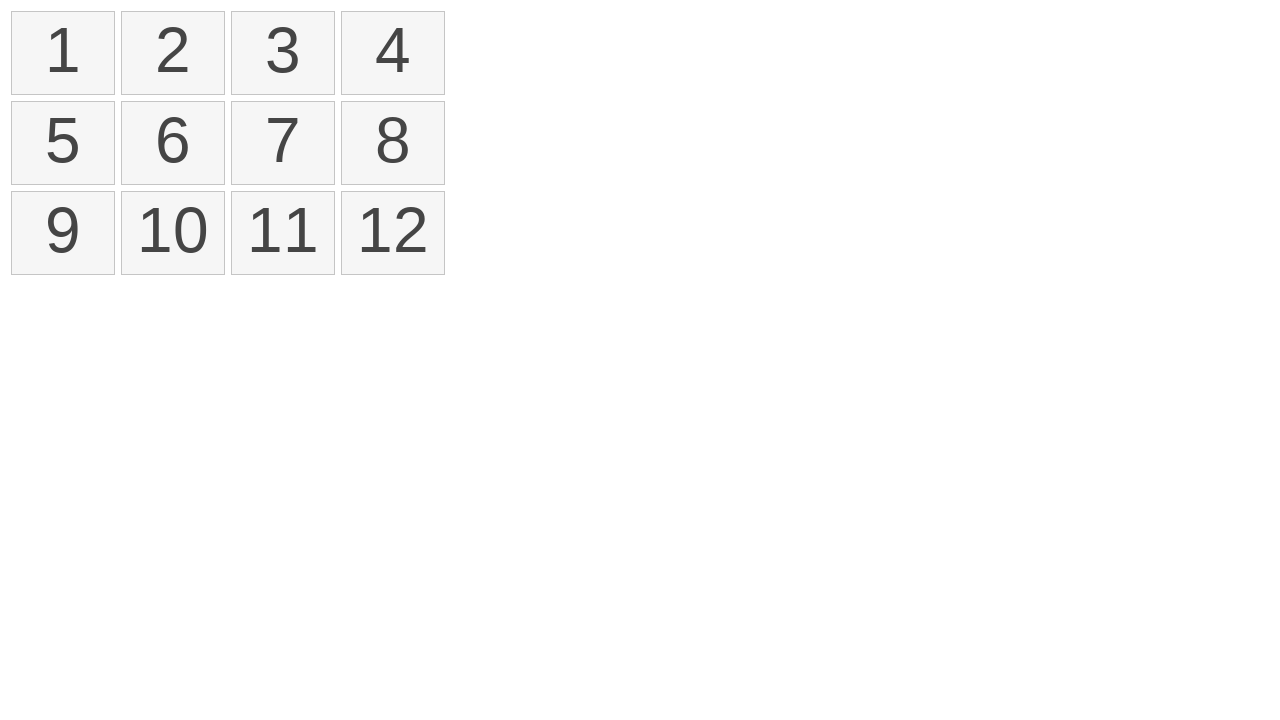

Retrieved bounding box of eleventh element
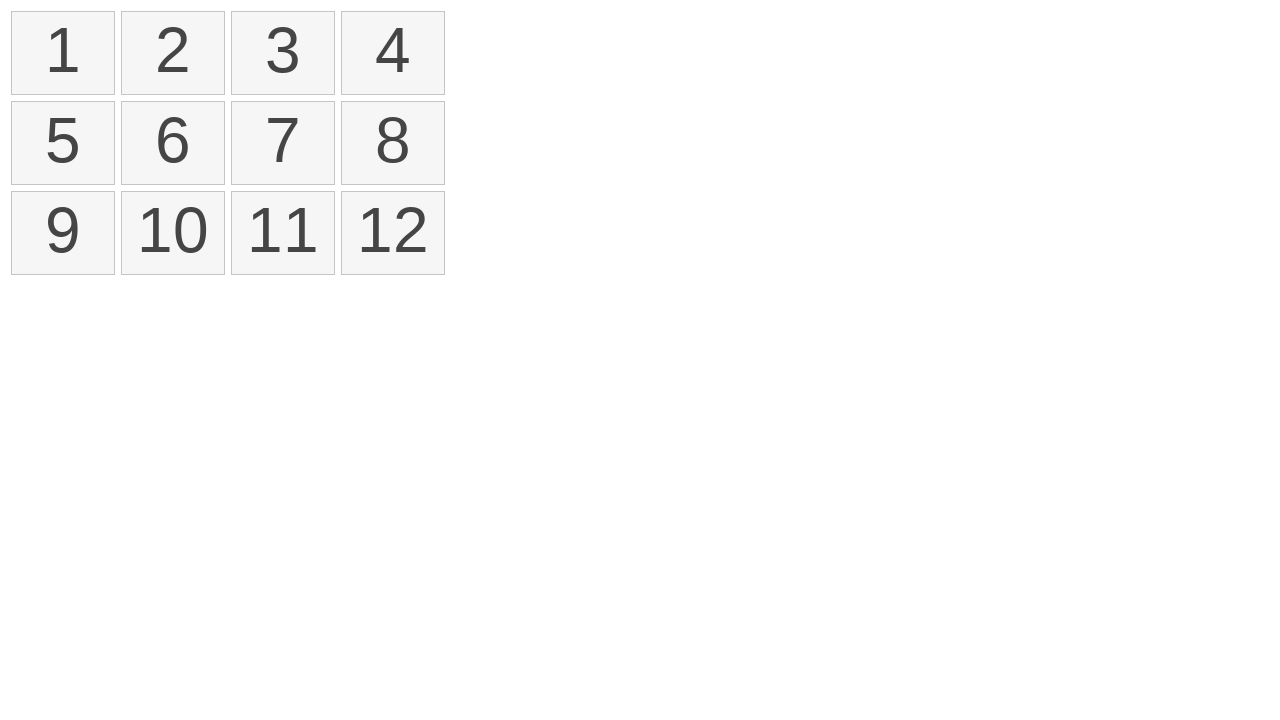

Moved mouse to center of first element at (63, 53)
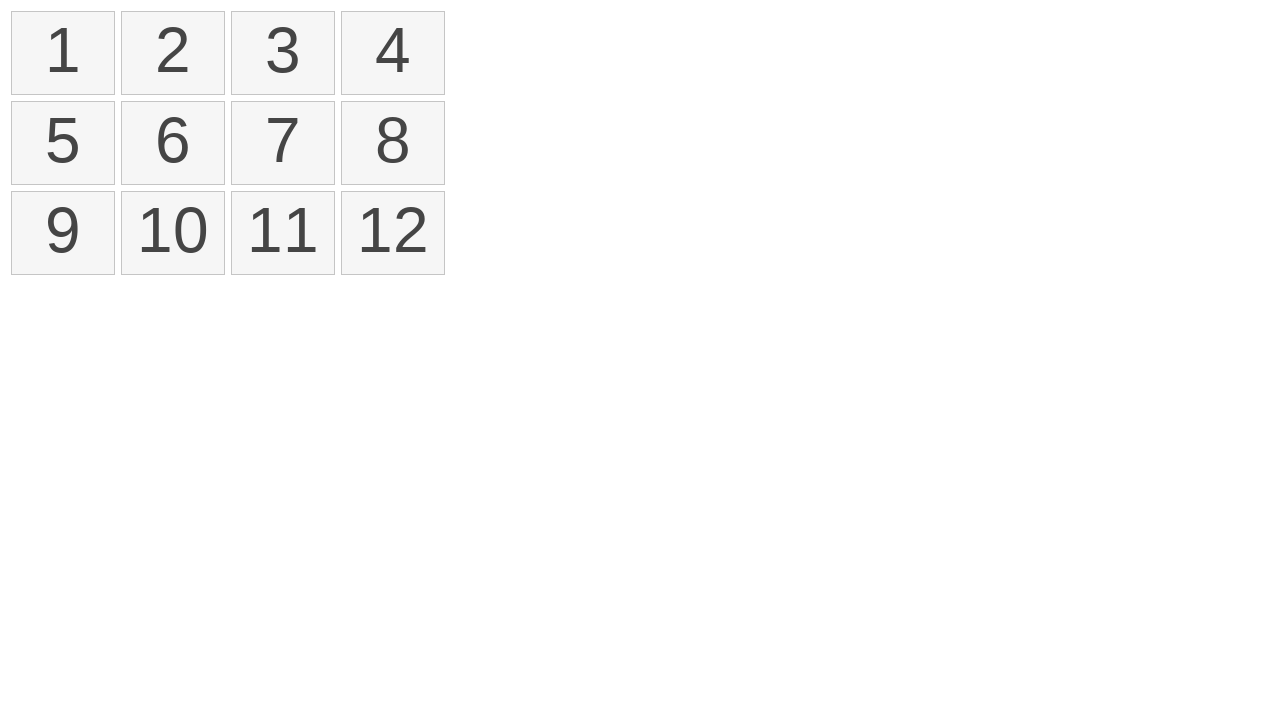

Pressed mouse button down to initiate drag selection at (63, 53)
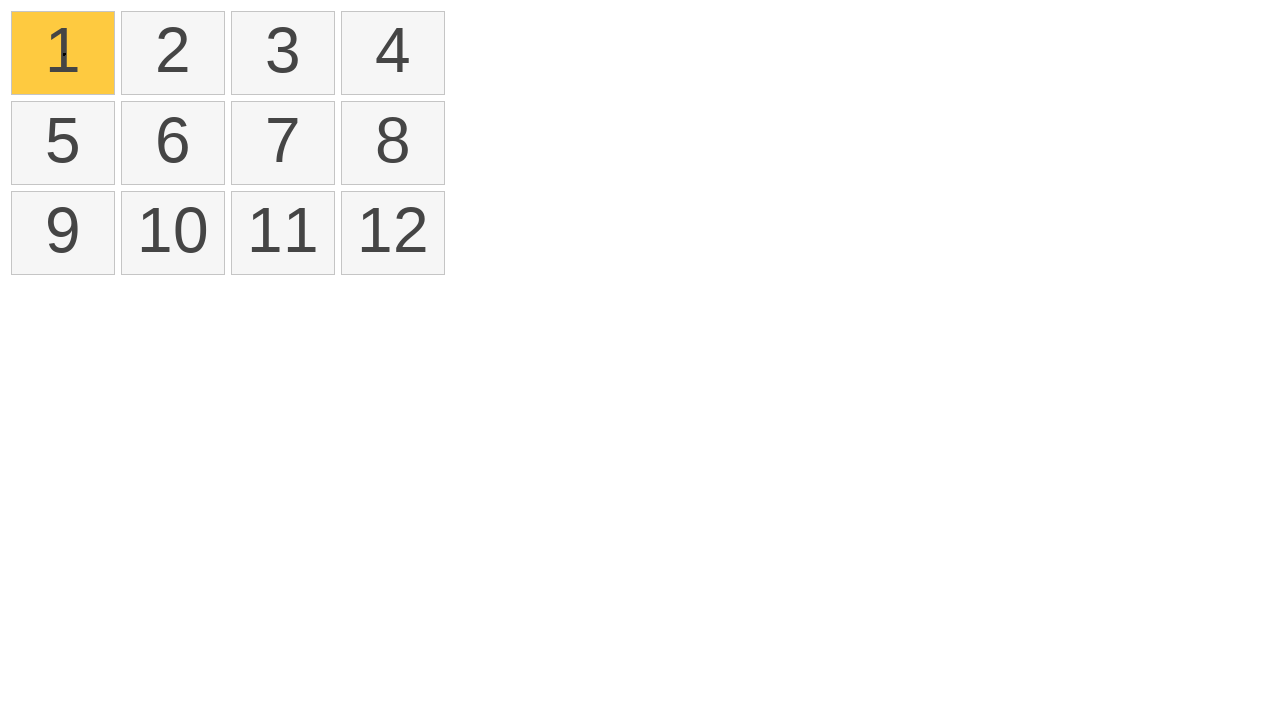

Dragged mouse to center of eleventh element while holding button at (283, 233)
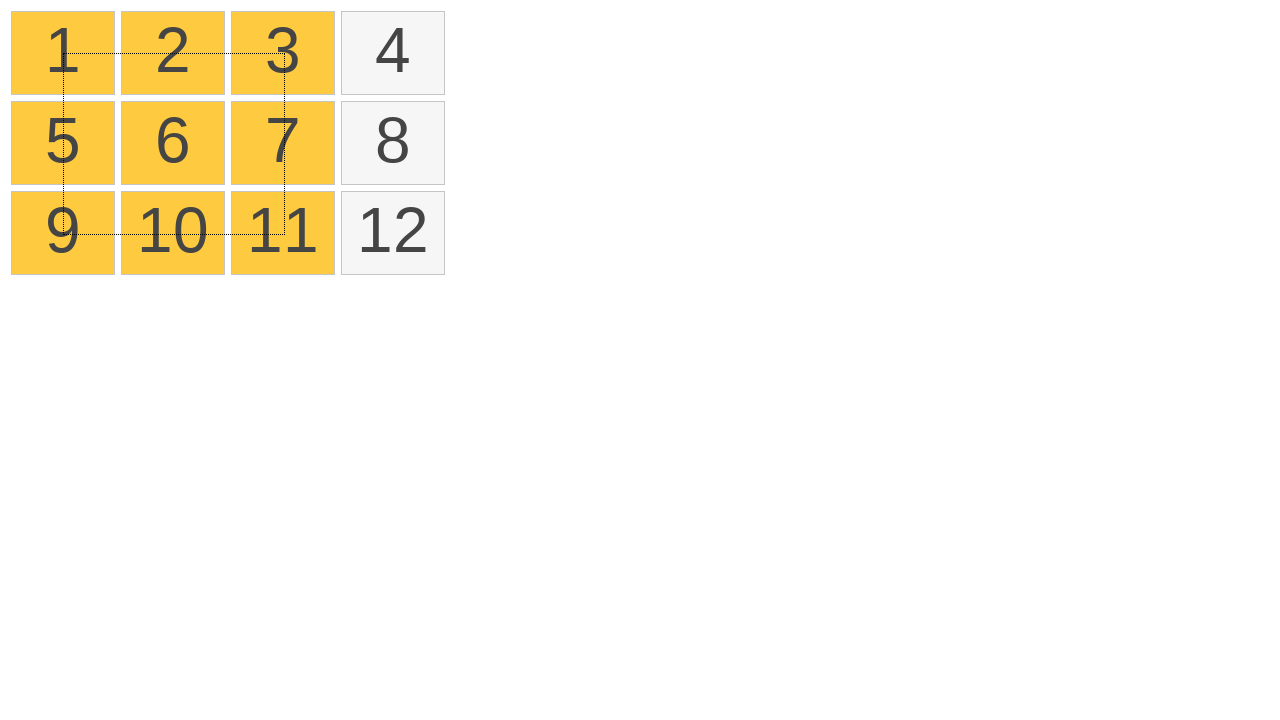

Released mouse button to complete drag selection at (283, 233)
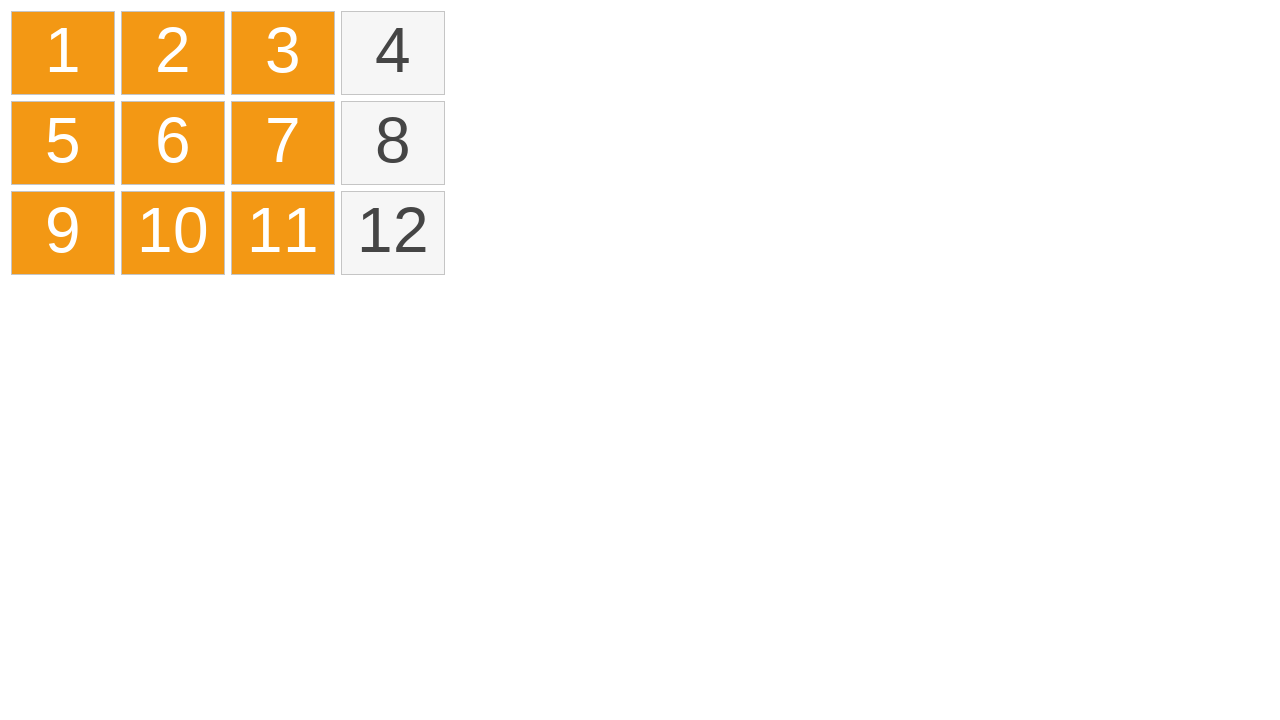

Verified that multiple items are now selected
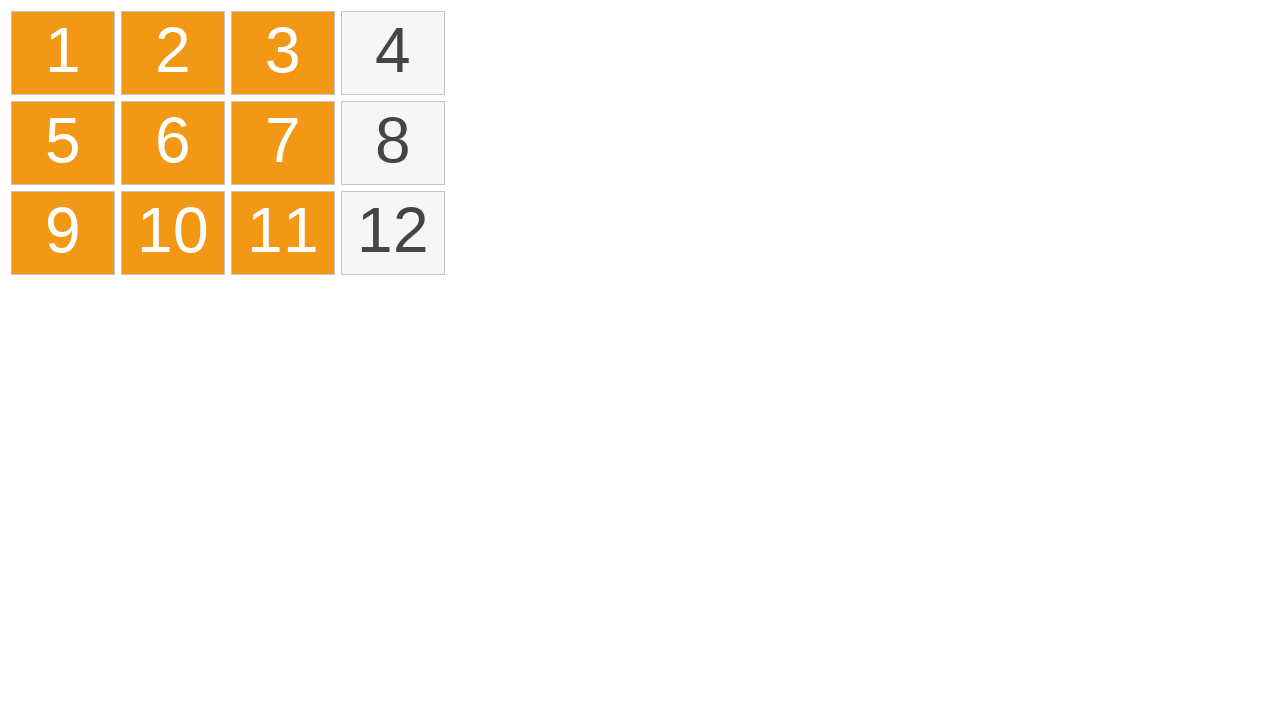

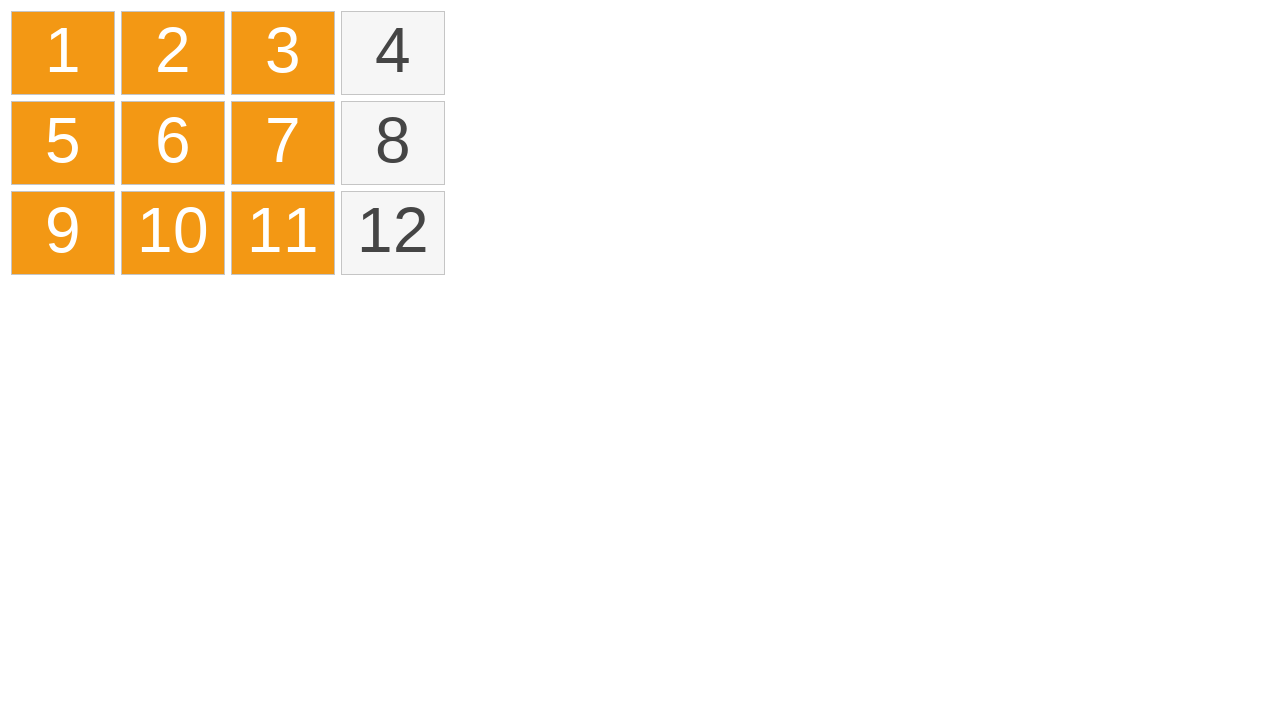